Tests form validation by entering an invalid email and verifying the error message appears

Starting URL: https://vue-demo.daniel-avellaneda.com/signup

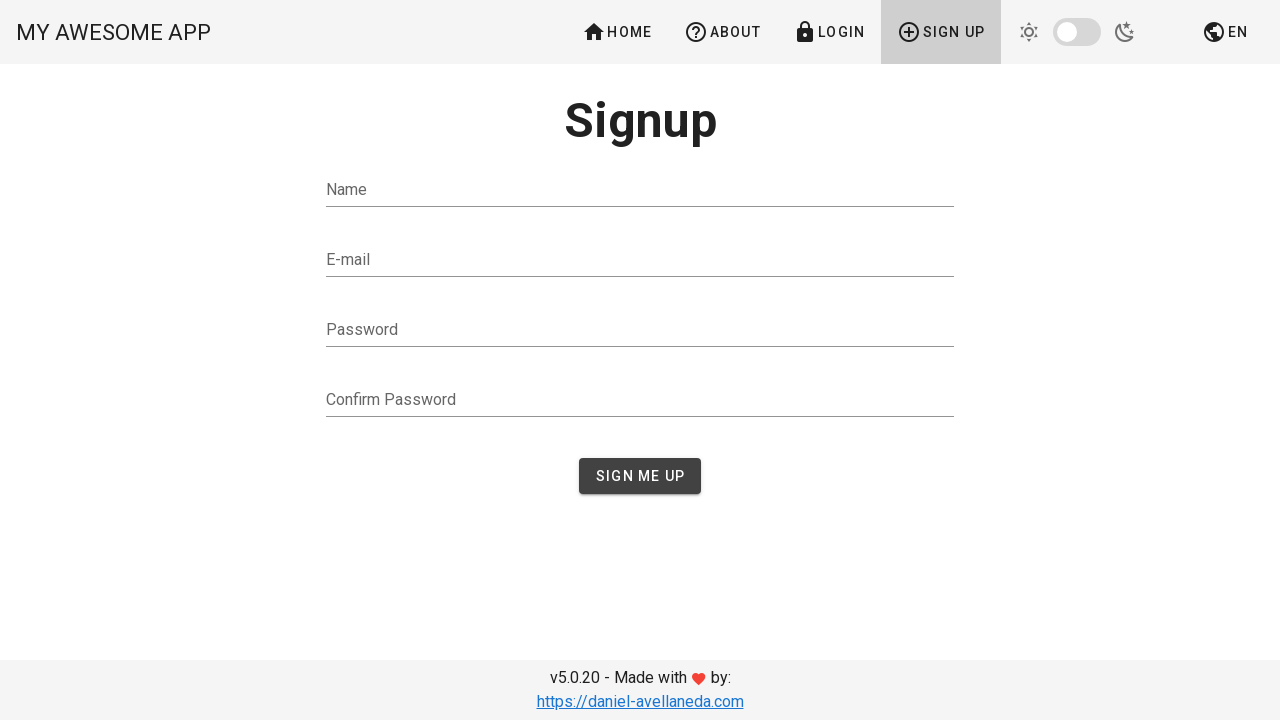

Filled email field with invalid email 'invalidEmail' on #email
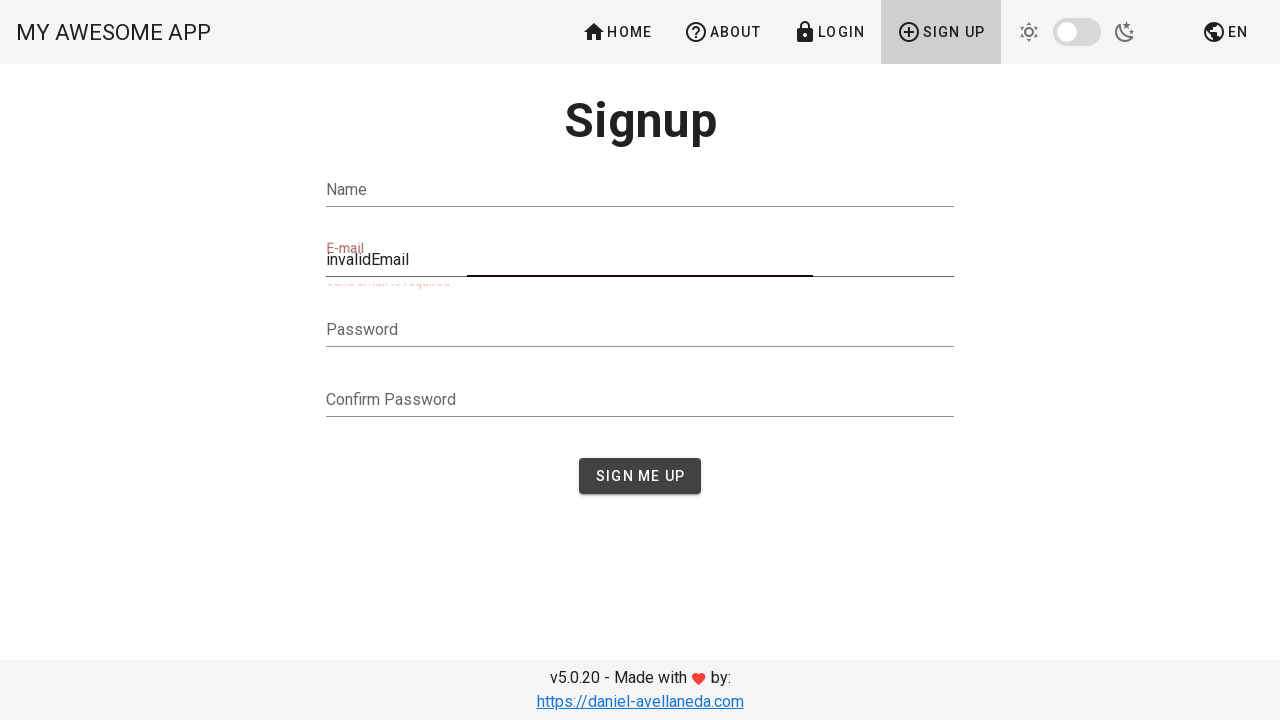

Clicked sign up button at (640, 476) on button[type='submit']
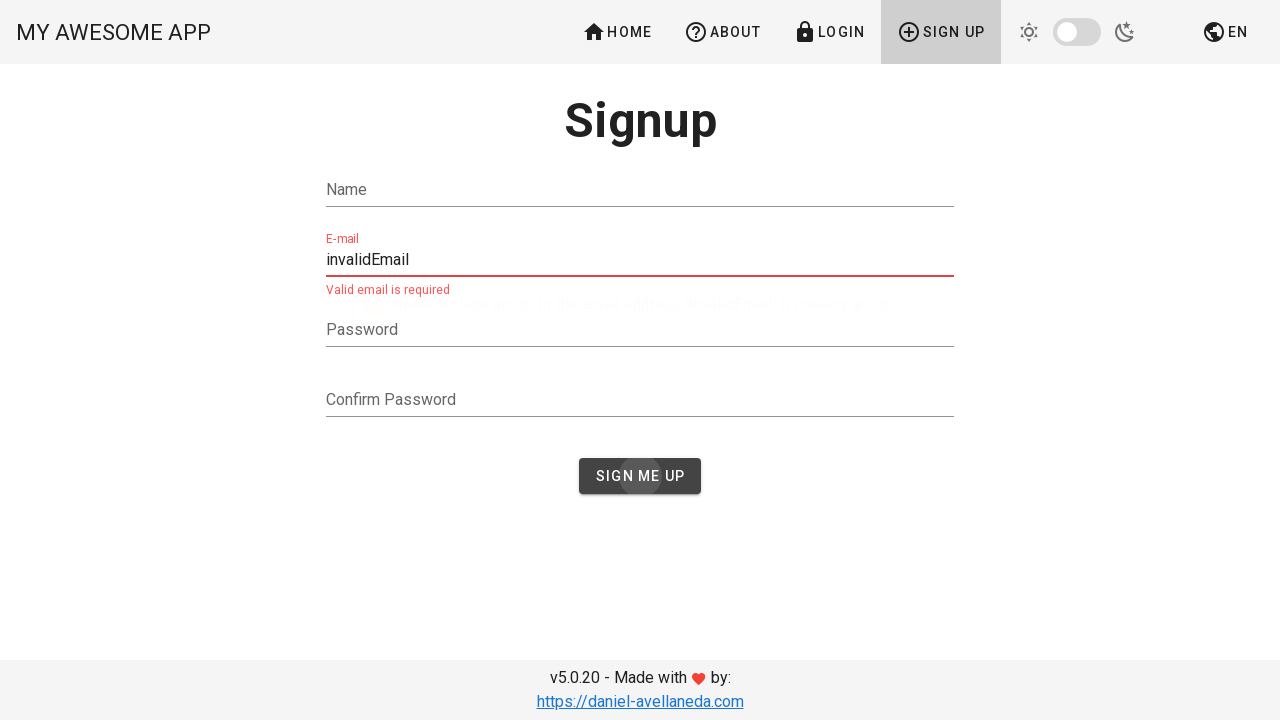

Waited for error message 'Valid email is required' to appear
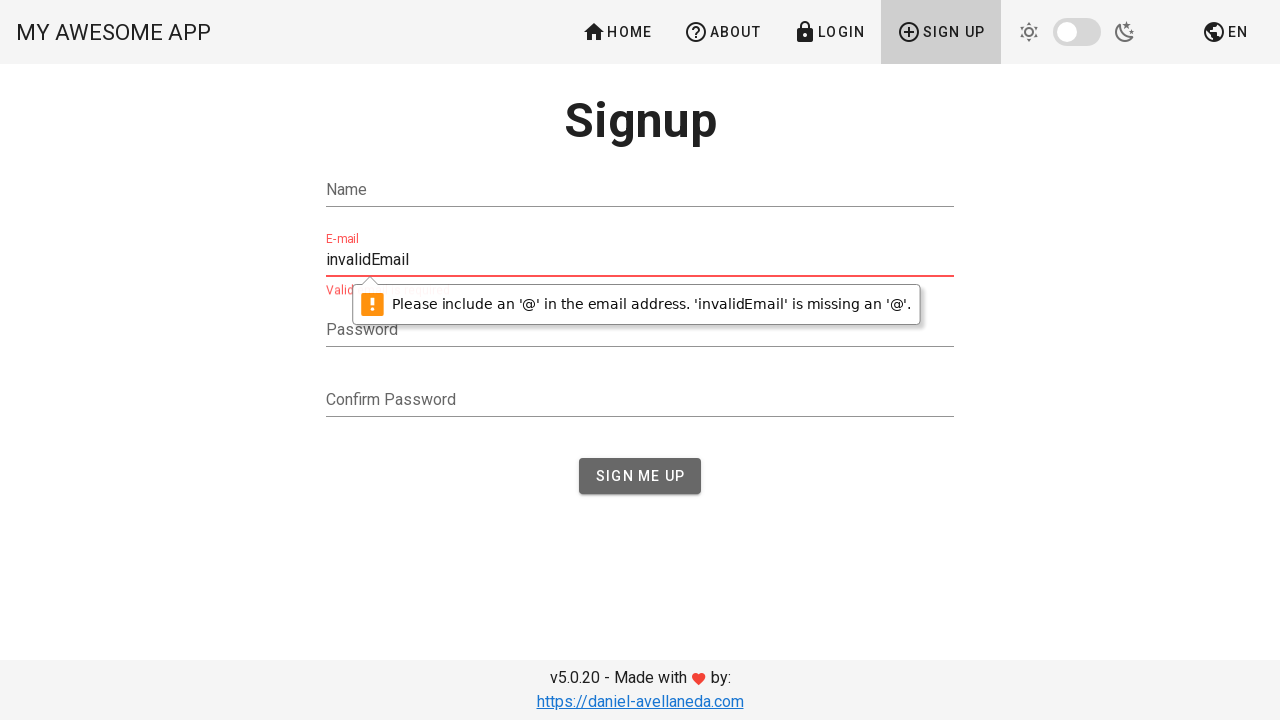

Verified error message is visible
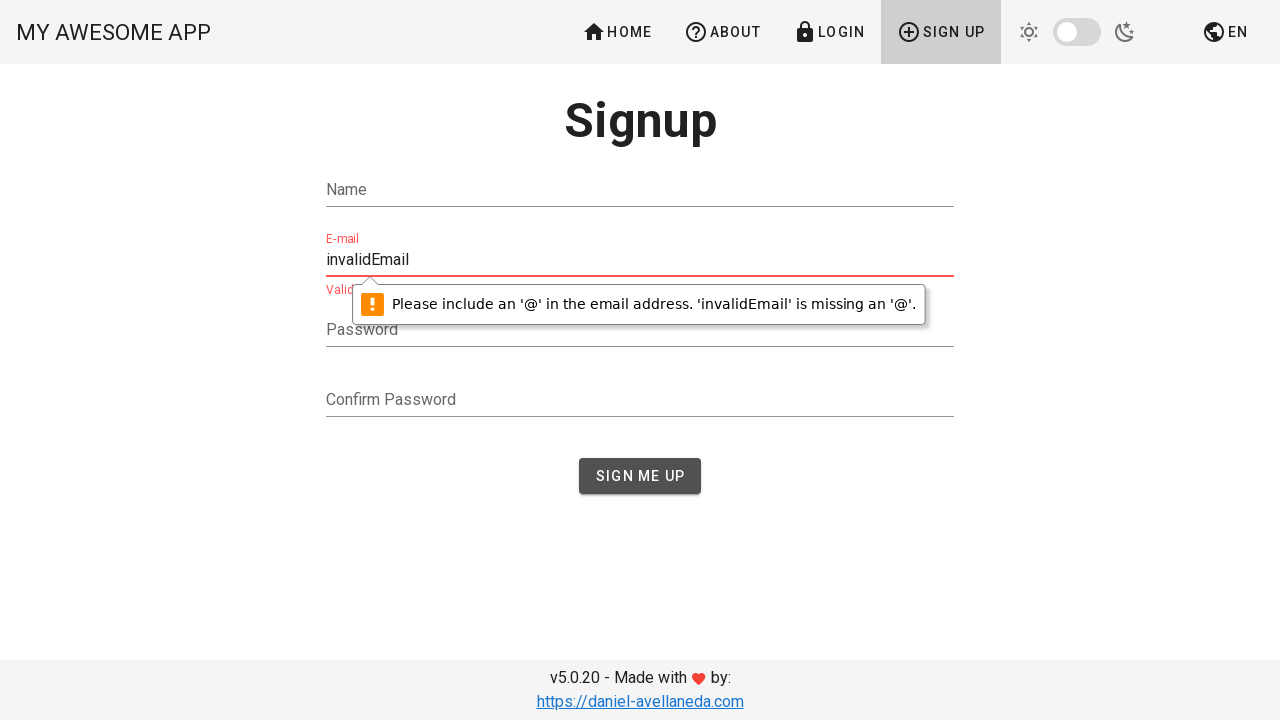

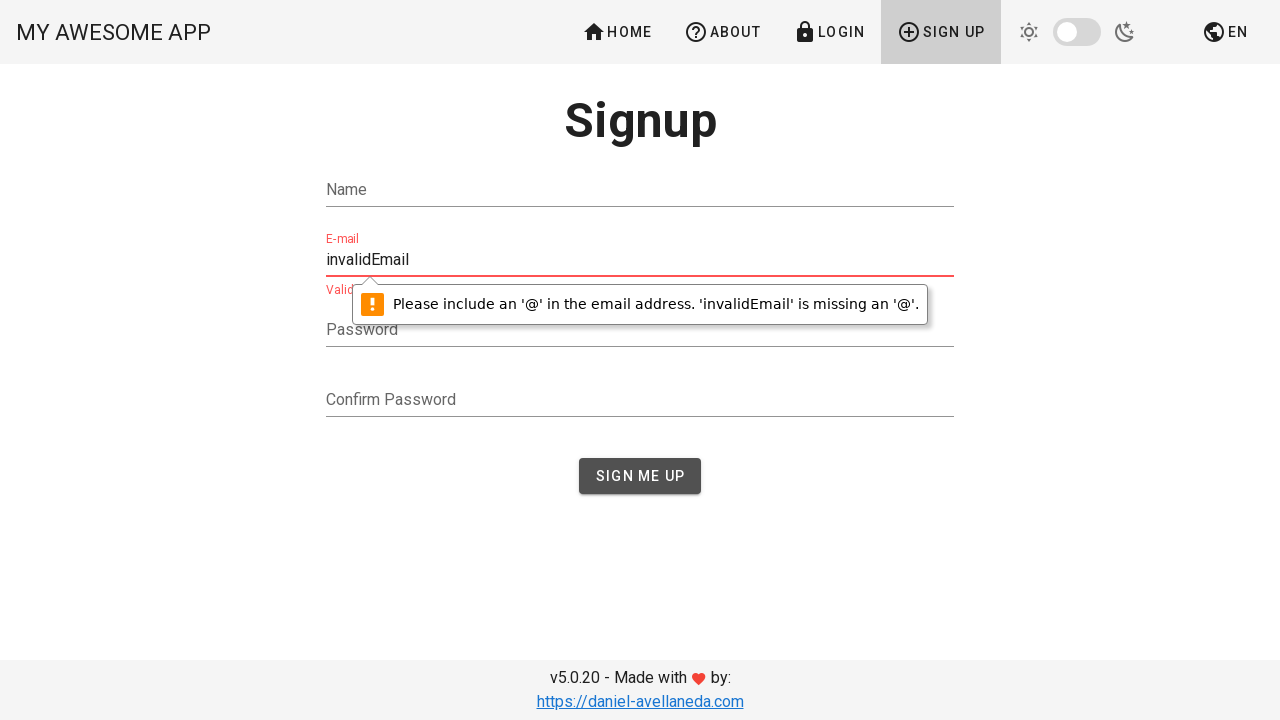